Verifies that the DemoBlaze store webpage has the correct title "STORE"

Starting URL: https://www.demoblaze.com/index.html

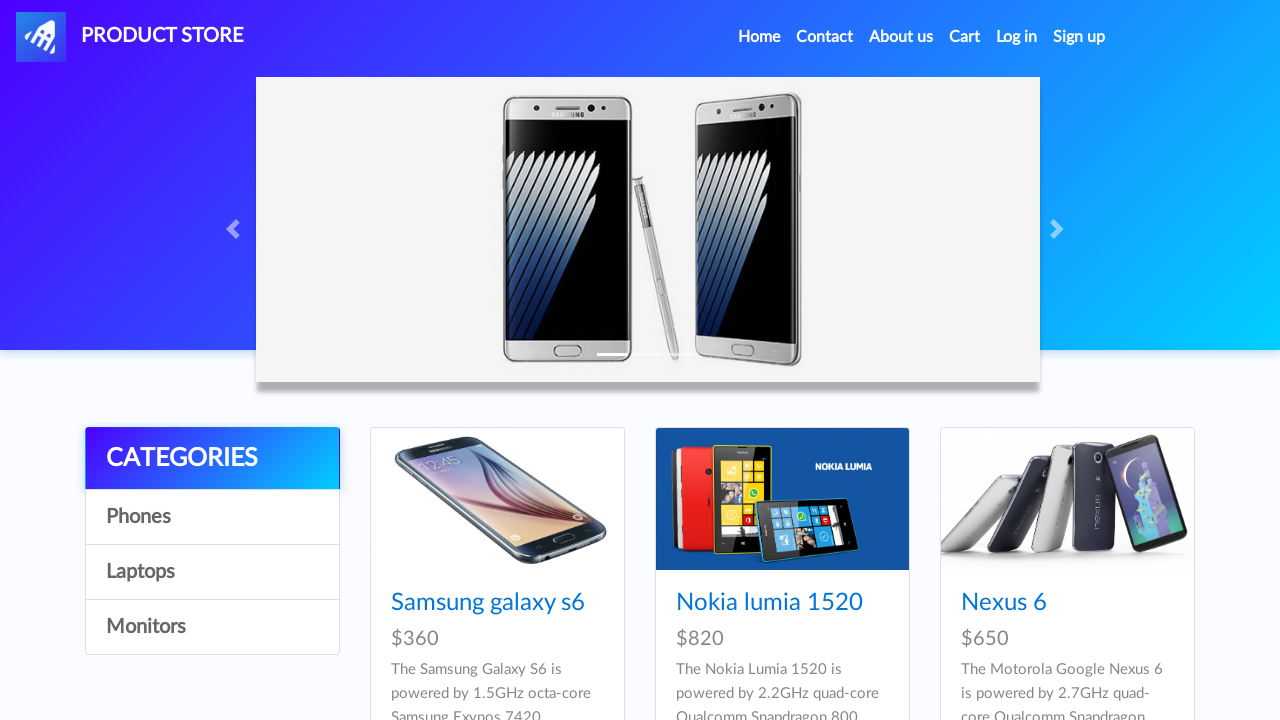

Navigated to DemoBlaze store webpage
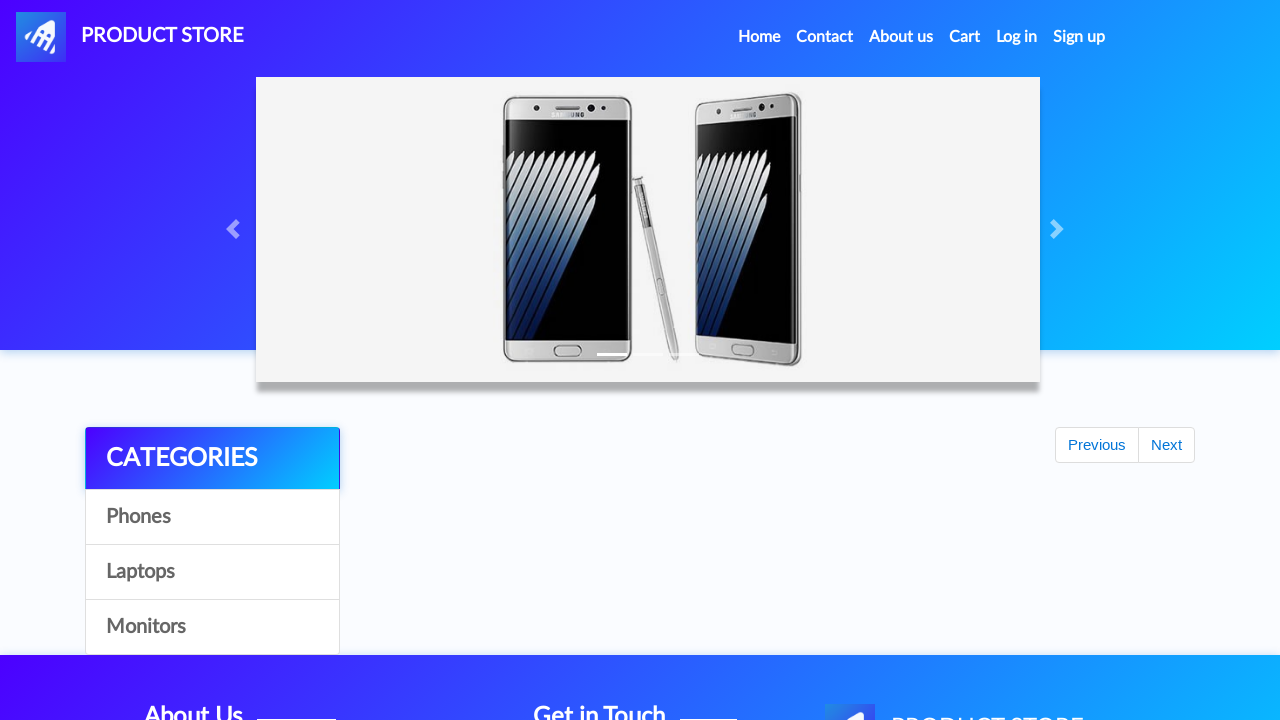

Verified webpage title is 'STORE'
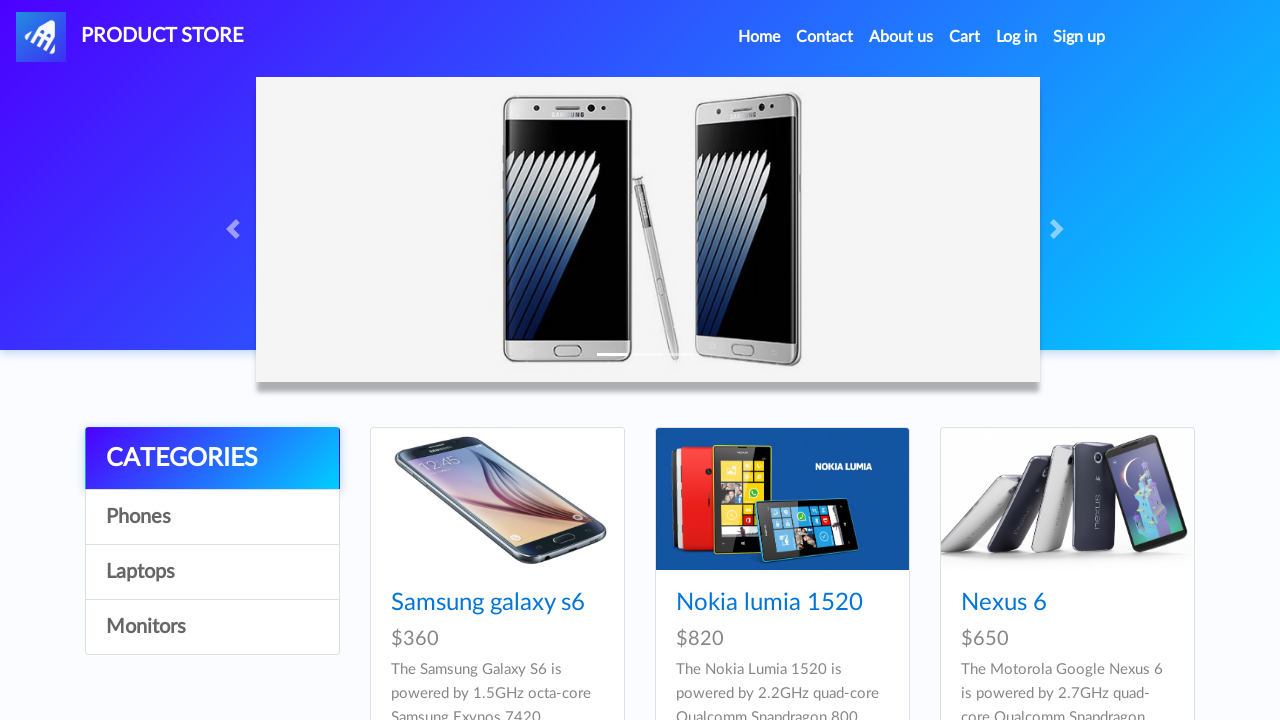

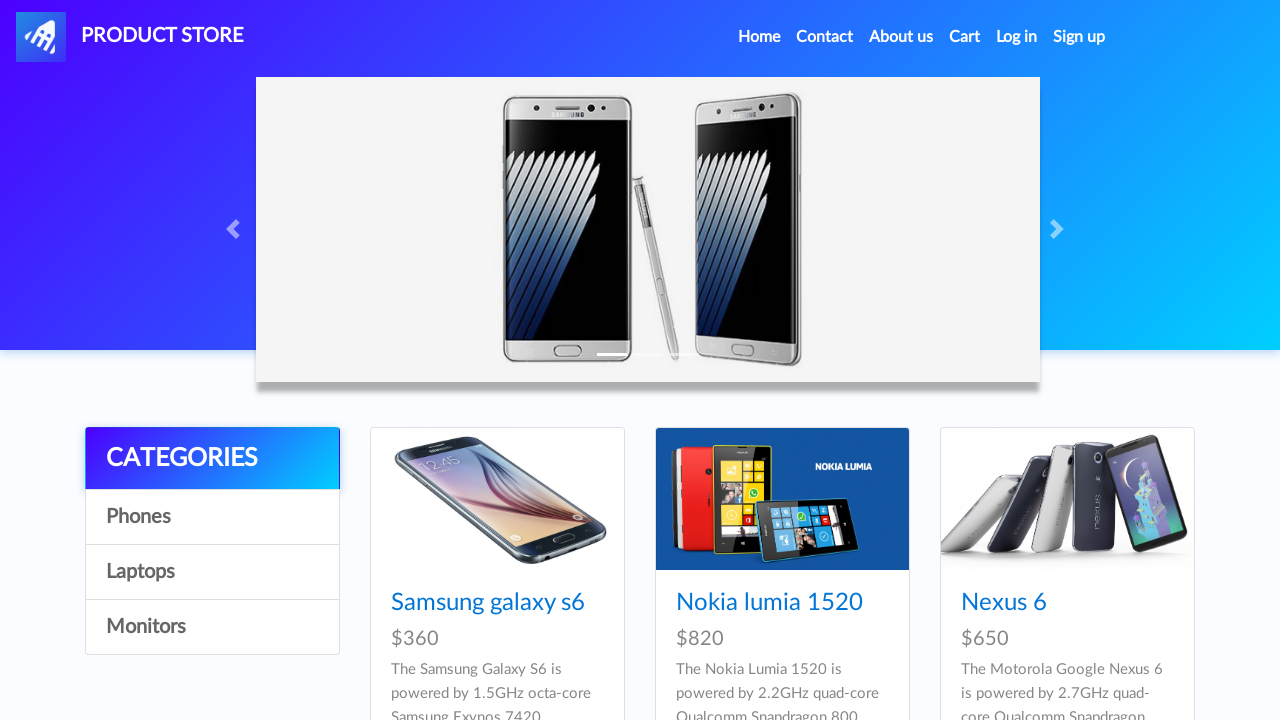